Tests window handling functionality by opening B1 and B2 popup pages, switching between windows, and verifying the text content in each window

Starting URL: https://syntaxprojects.com/window-popup-modal-demo-homework.php

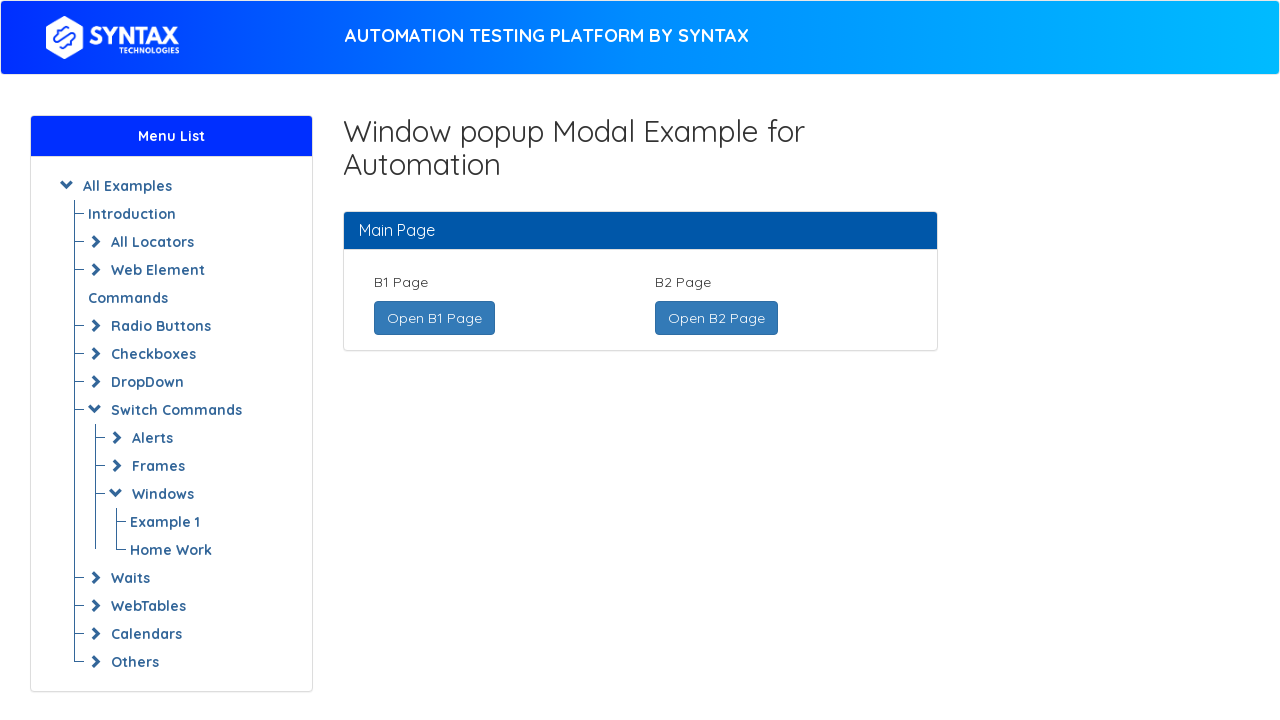

Clicked 'Open B1 Page' link to open B1 popup window at (434, 318) on xpath=//a[text()='Open B1 Page ']
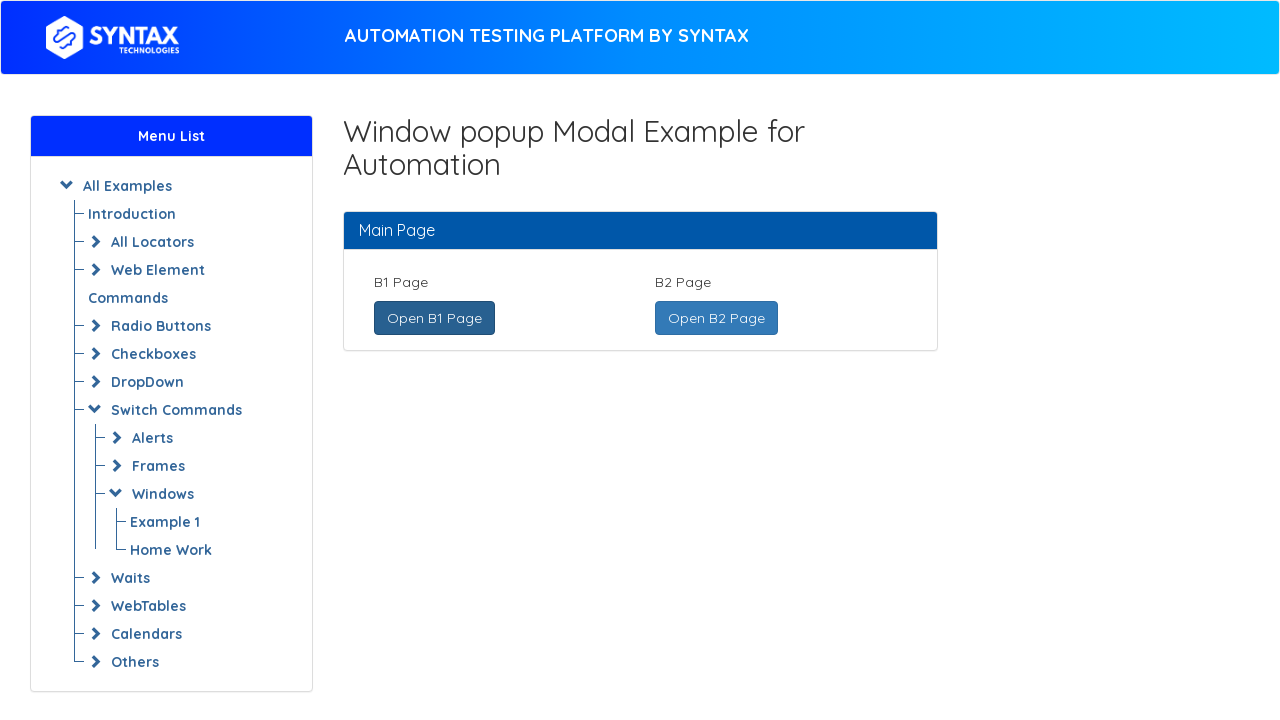

B1 page popup window opened and captured
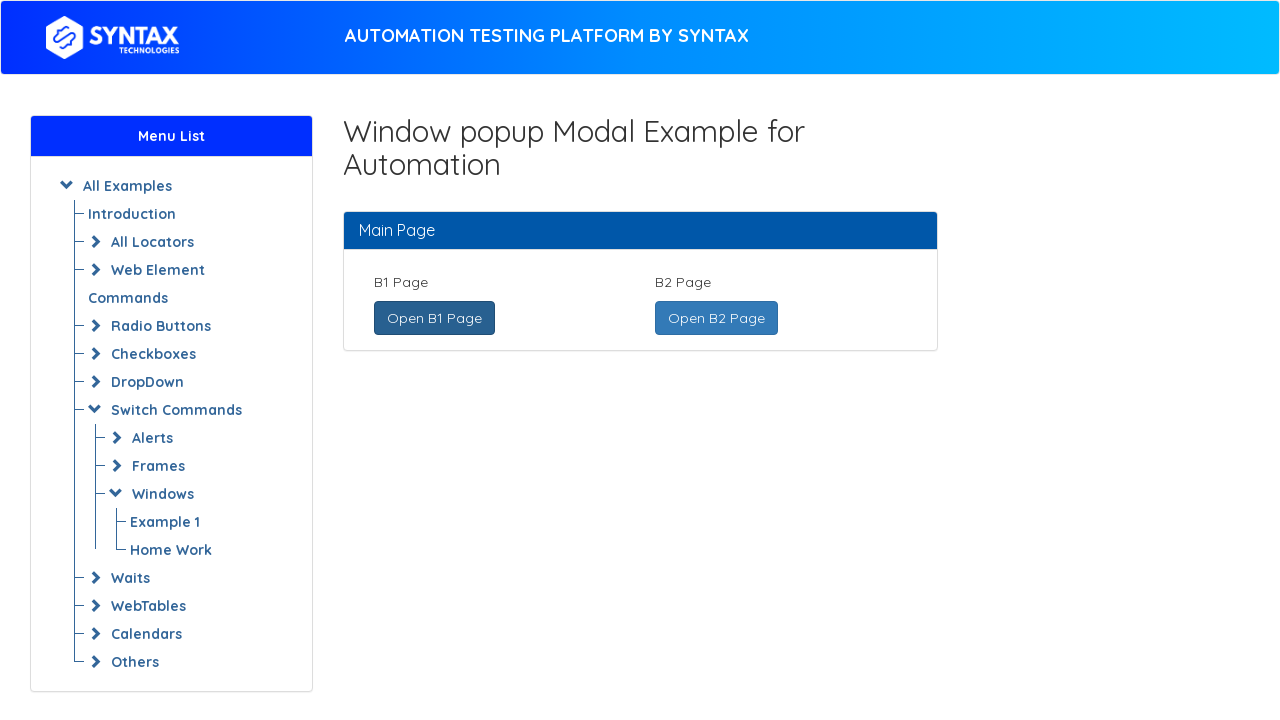

B1 page fully loaded
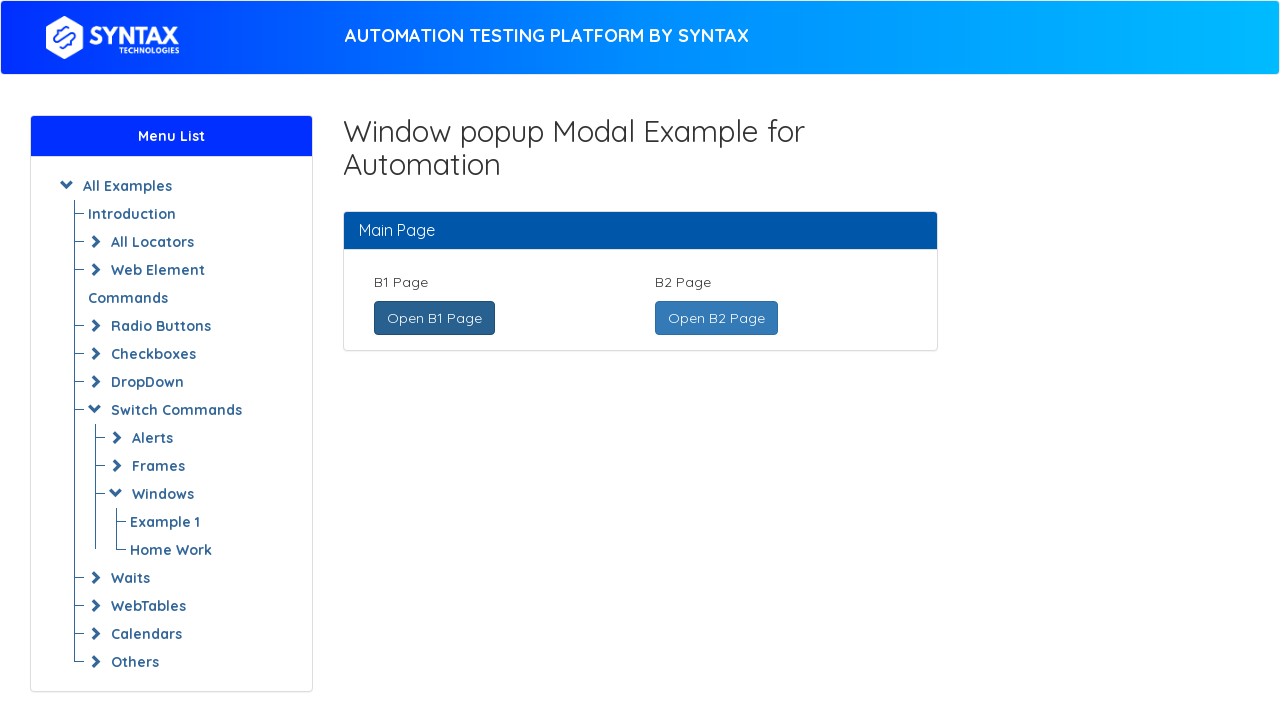

Located B1 page heading element
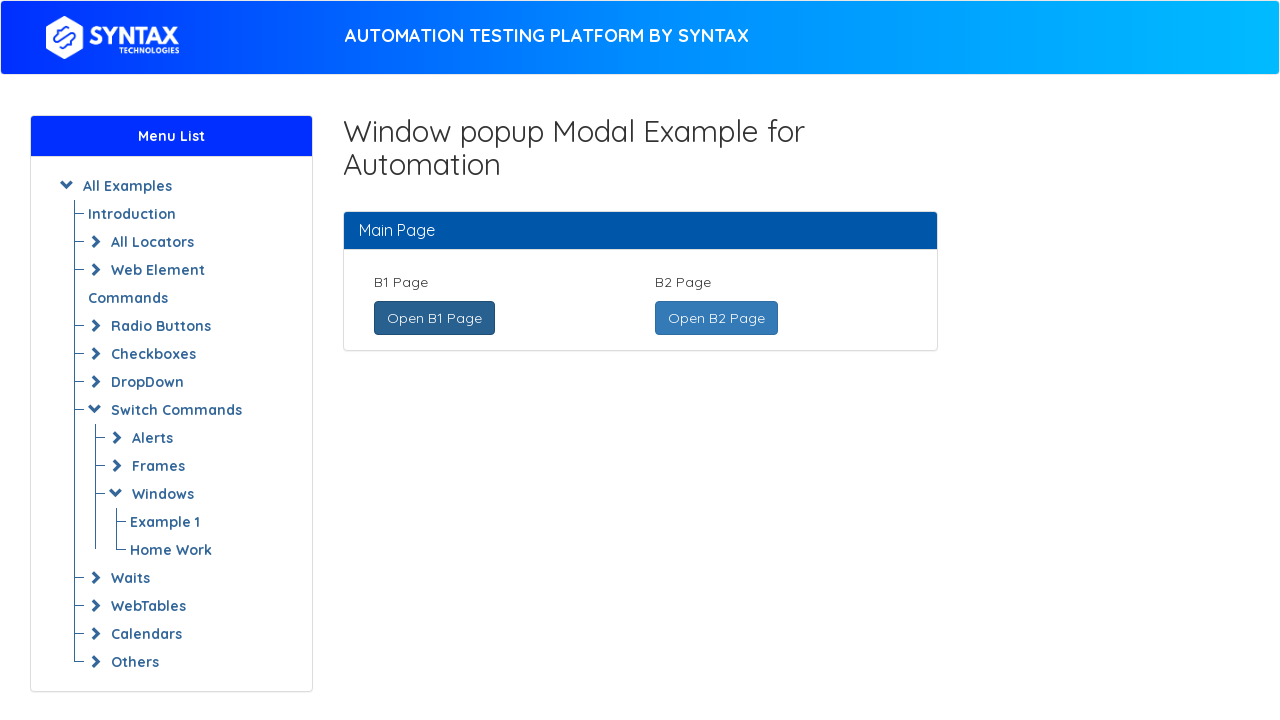

Switched back to main page window
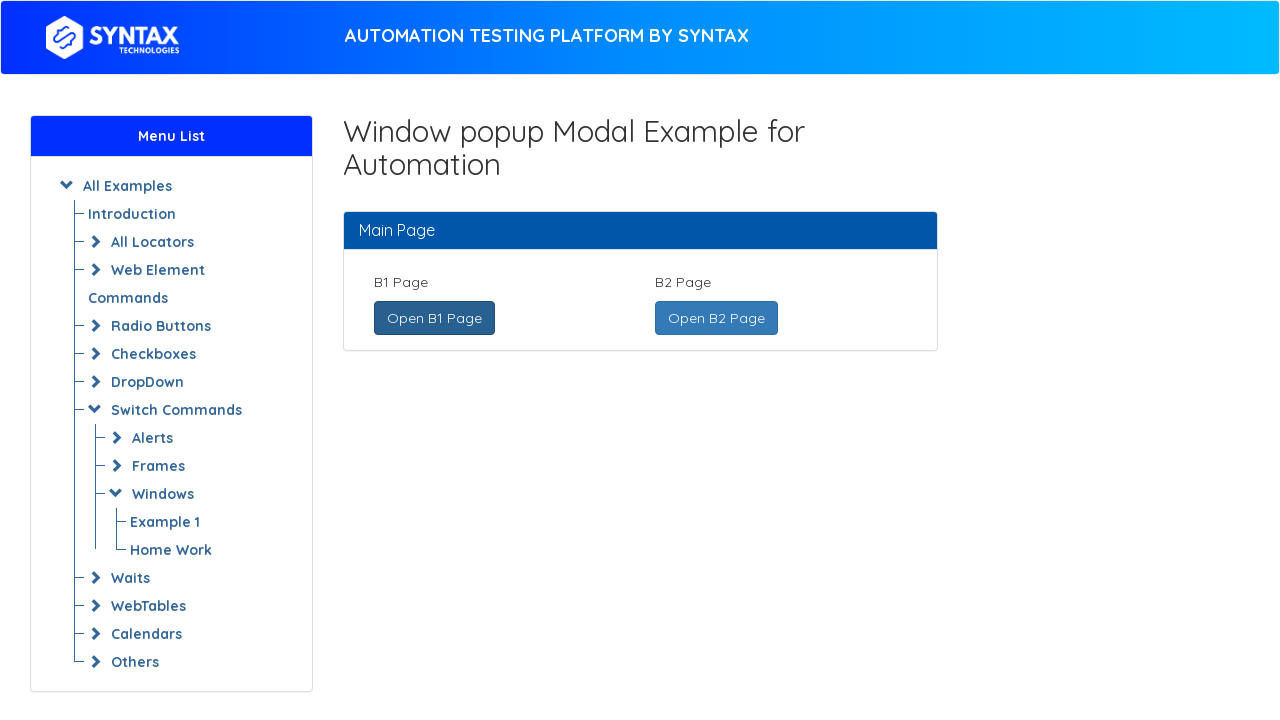

Clicked 'Open B2 Page' link to open B2 popup window at (716, 318) on xpath=//a[text()=' Open B2 Page ']
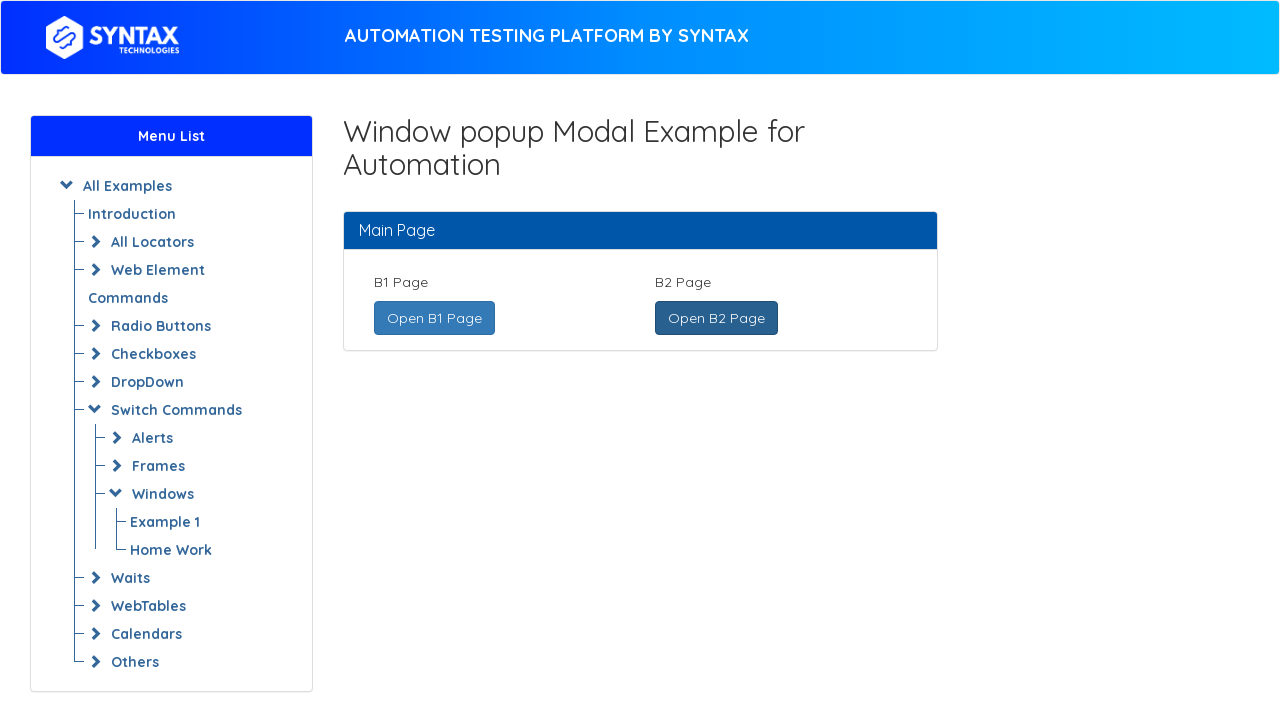

B2 page popup window opened and captured
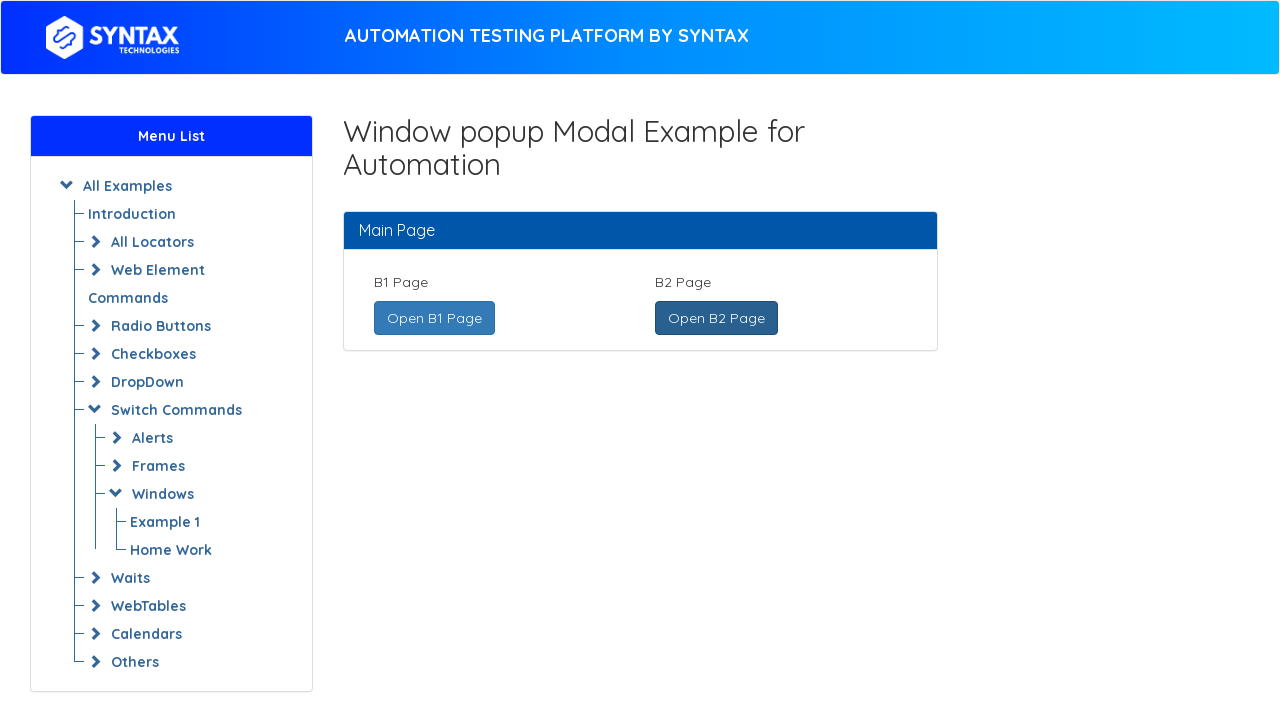

B2 page fully loaded
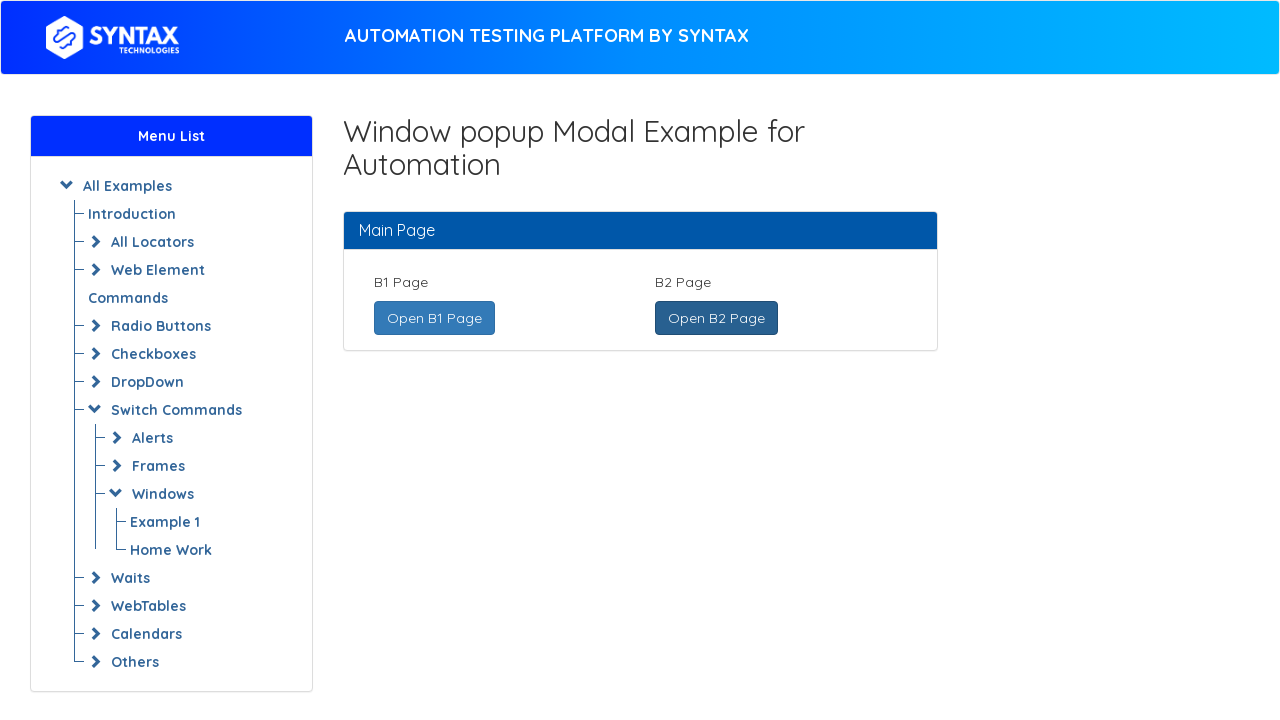

Located B2 page heading element
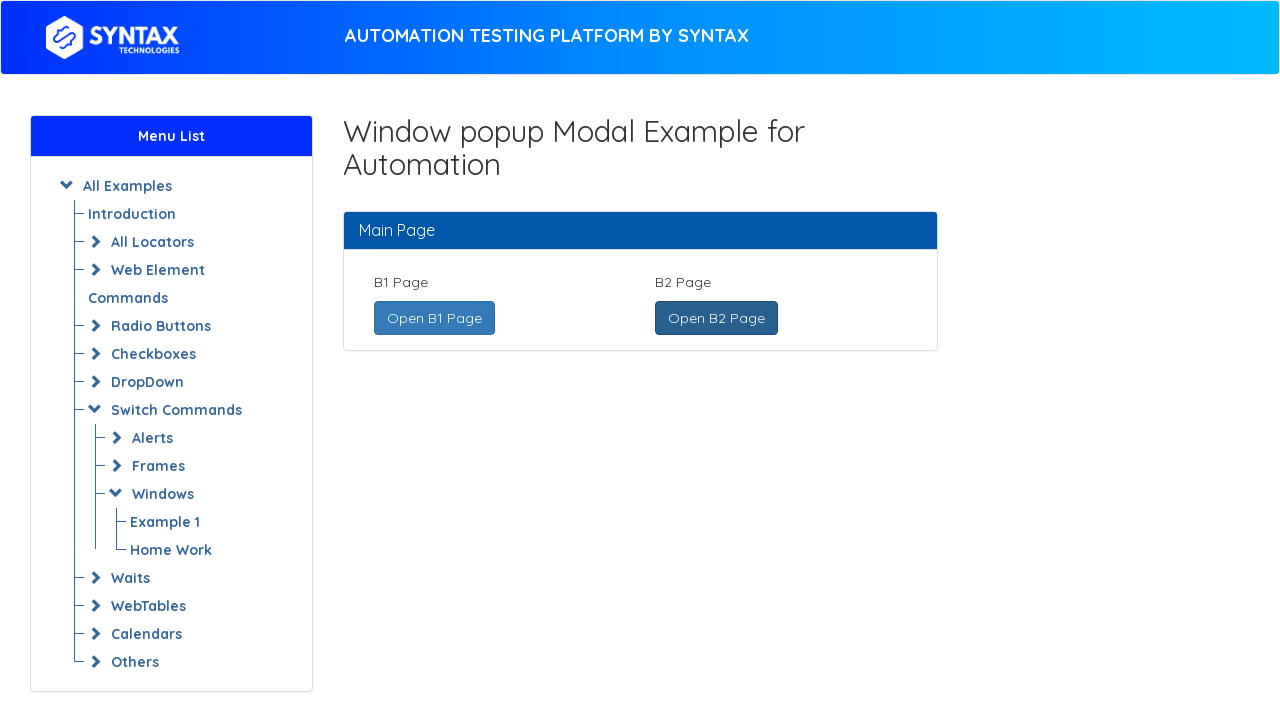

B2 page heading is visible with text: 'Welcome to B2 page'
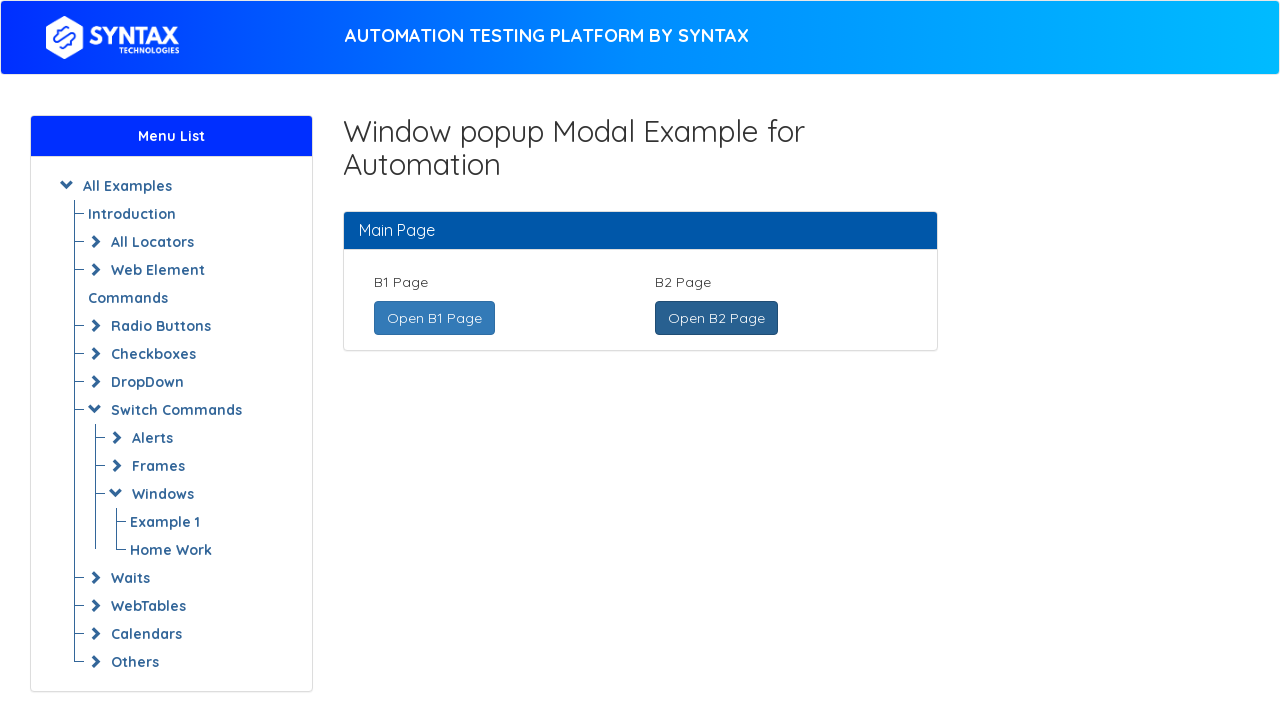

Text in B2 page matches expected value - verification successful
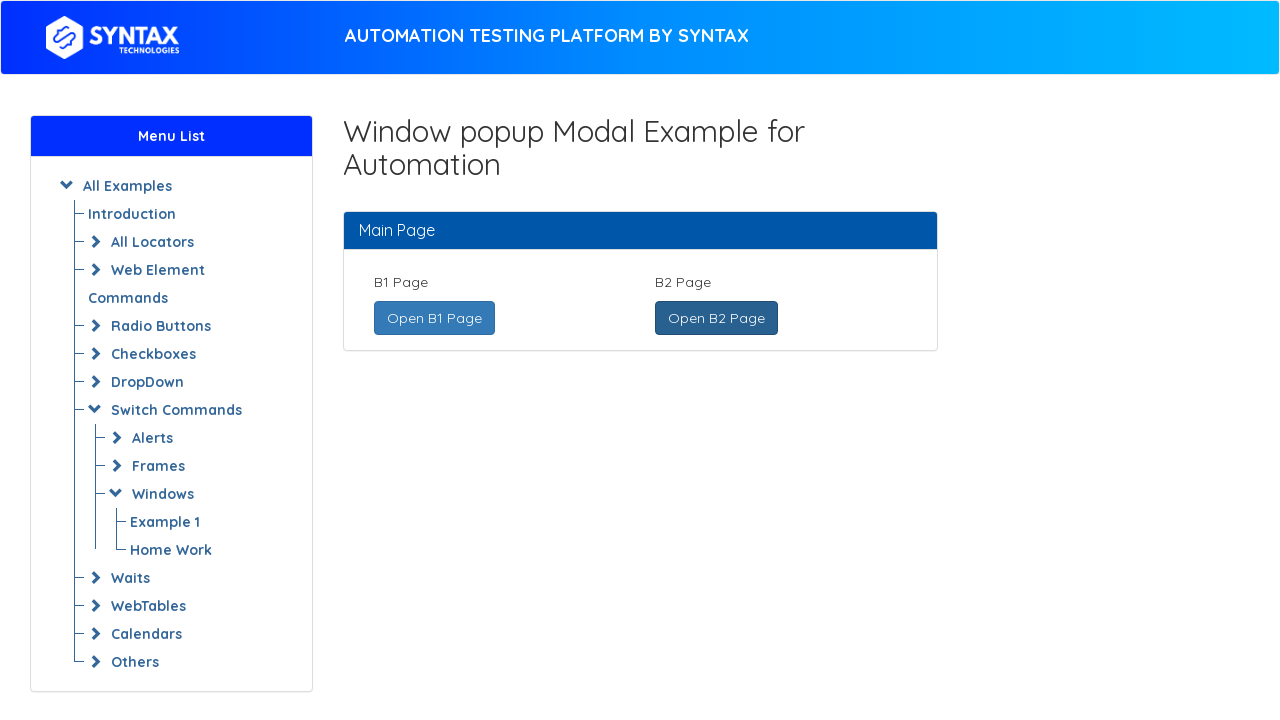

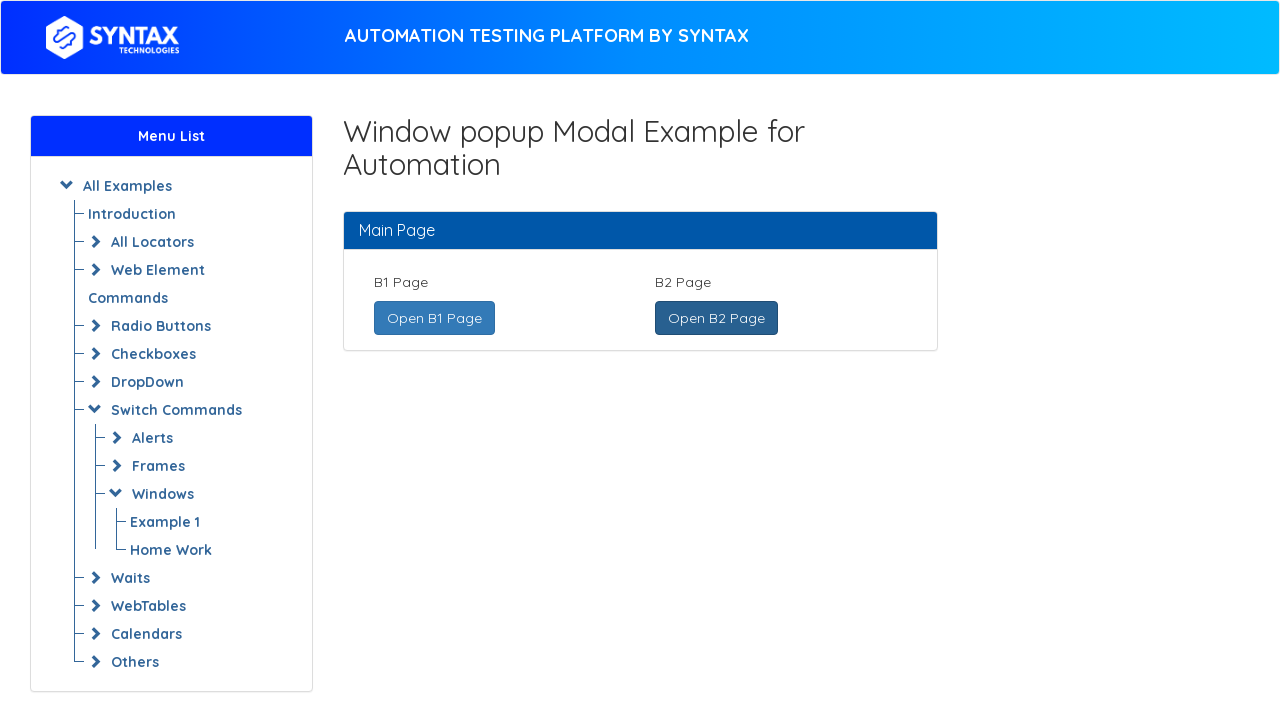